Tests an auto-suggest dropdown by typing partial text and selecting a matching option from the dropdown list

Starting URL: https://rahulshettyacademy.com/dropdownsPractise/

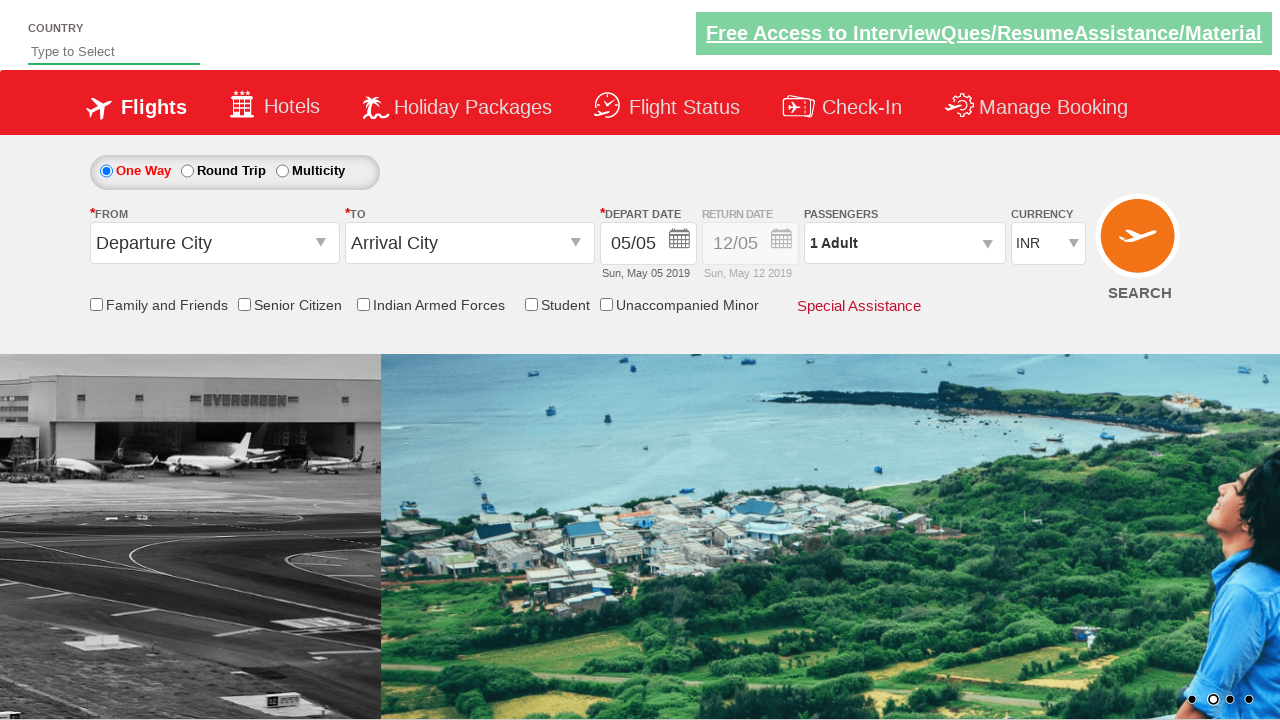

Navigated to dropdowns practice page
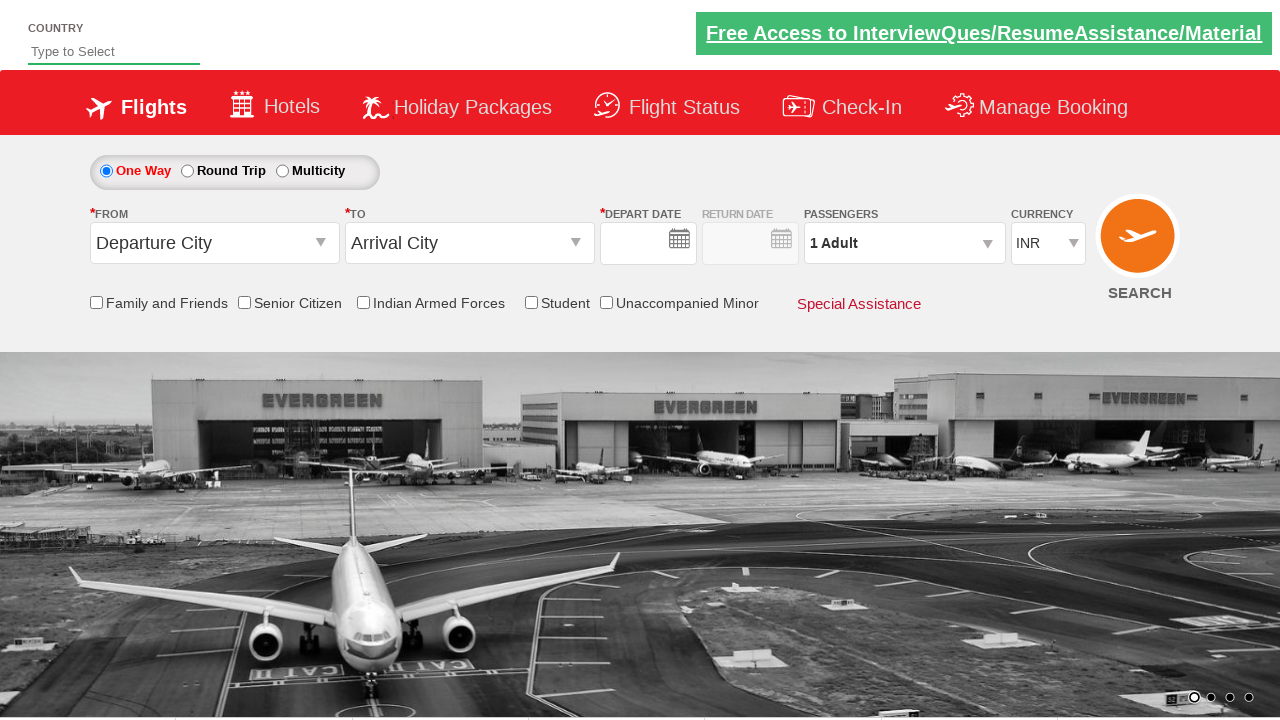

Typed 'ind' in auto-suggest field on #autosuggest
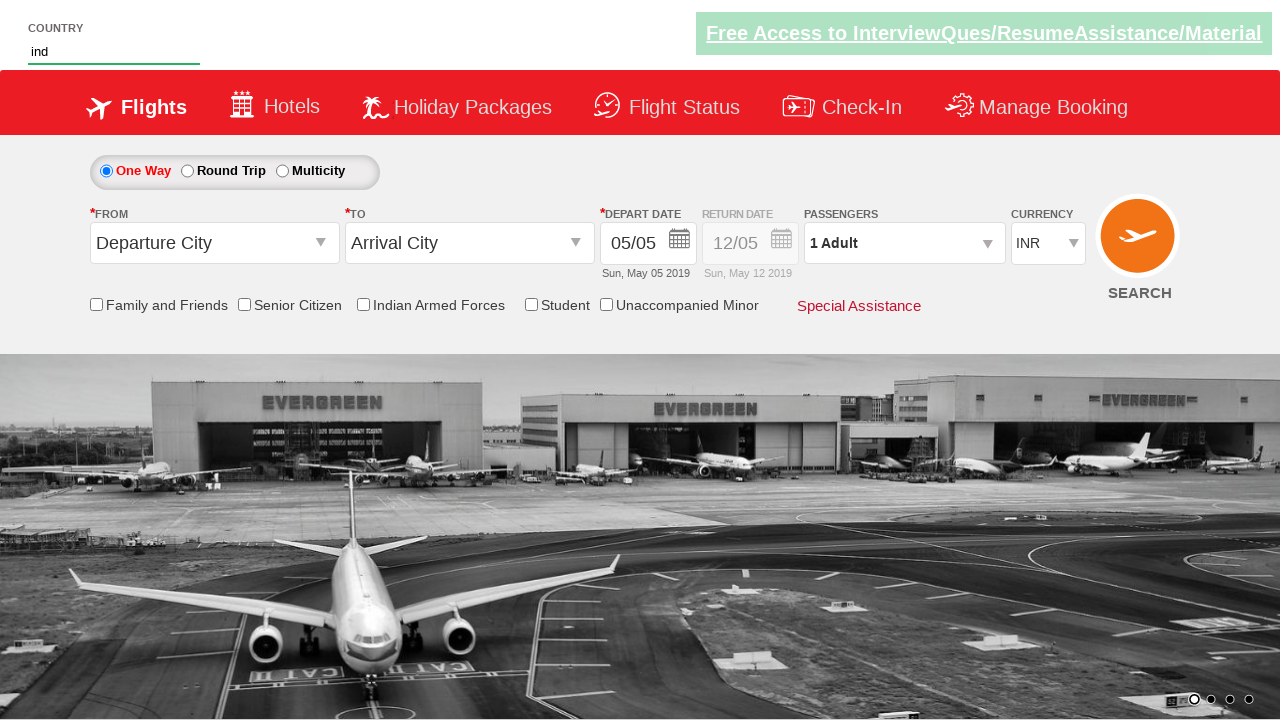

Auto-suggest dropdown options appeared
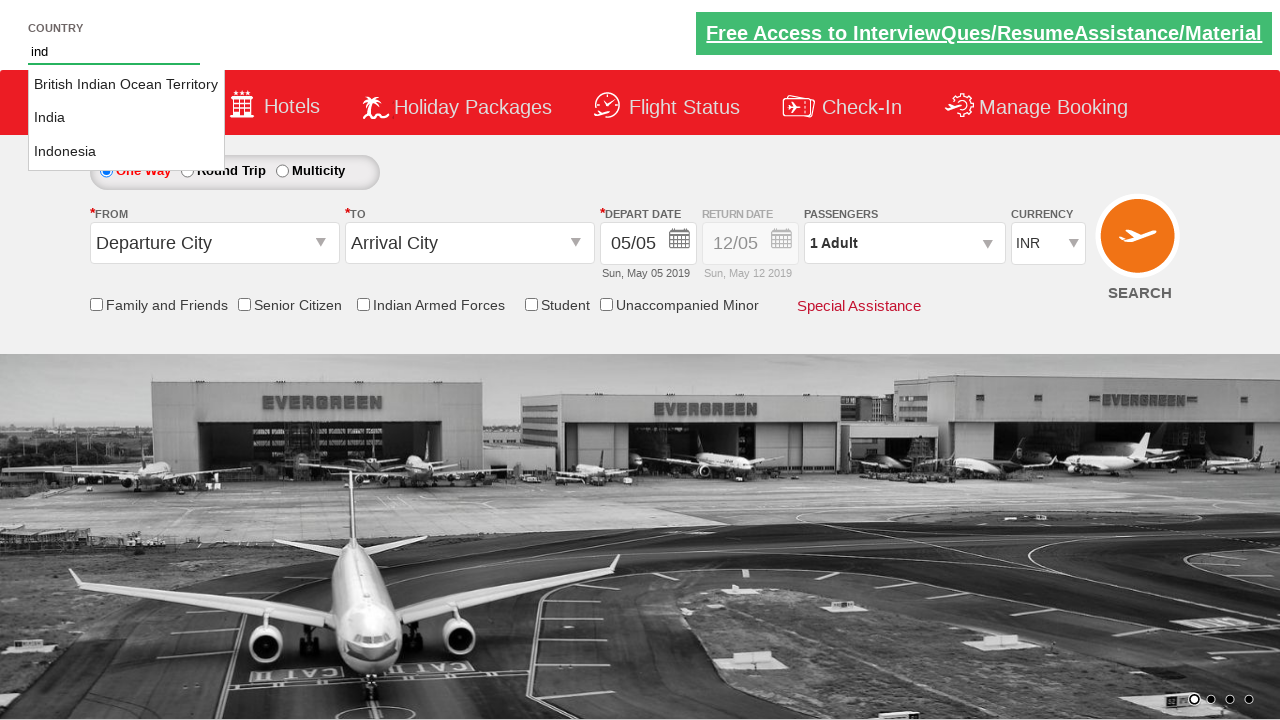

Retrieved all dropdown options
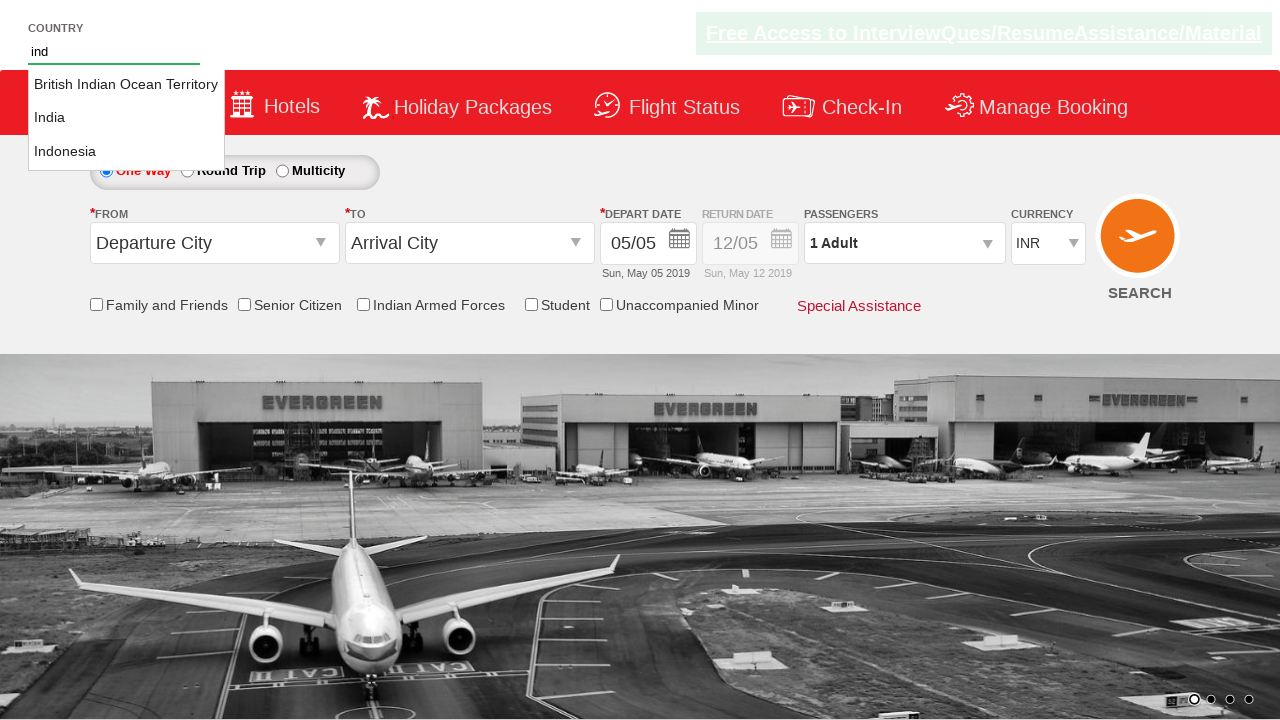

Selected 'India' from auto-suggest dropdown at (126, 118) on li[class='ui-menu-item'] a >> nth=1
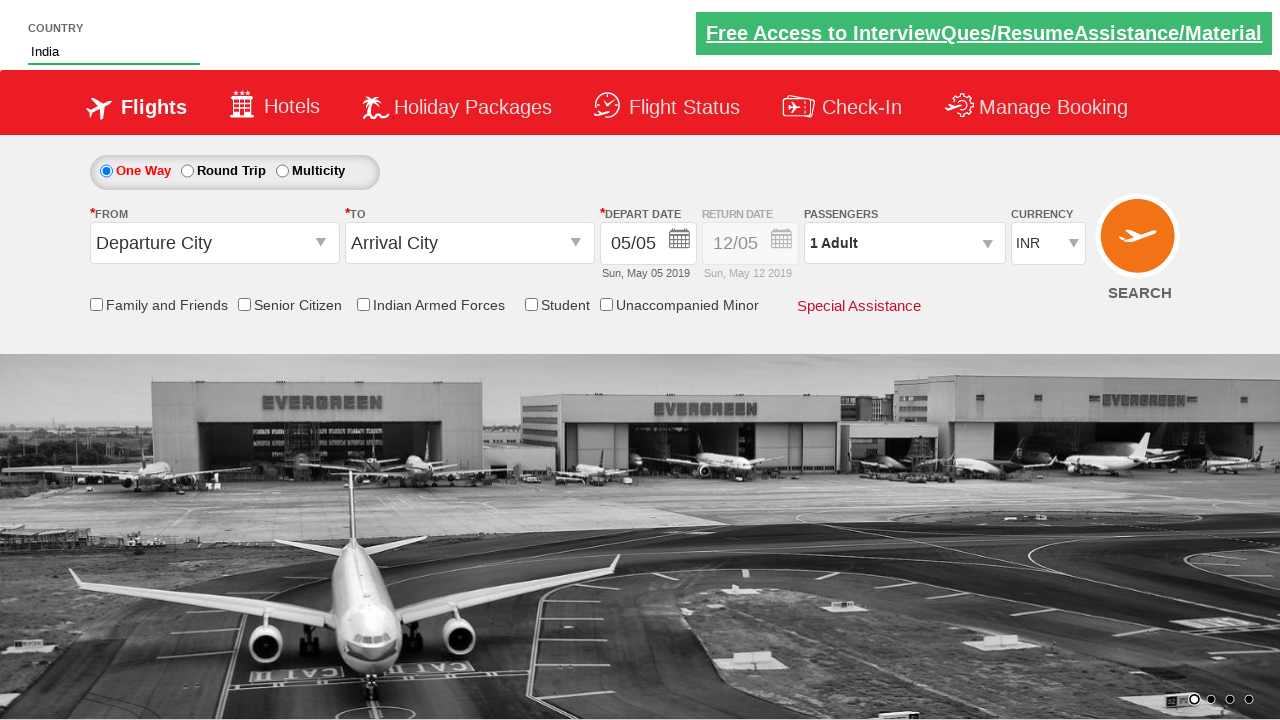

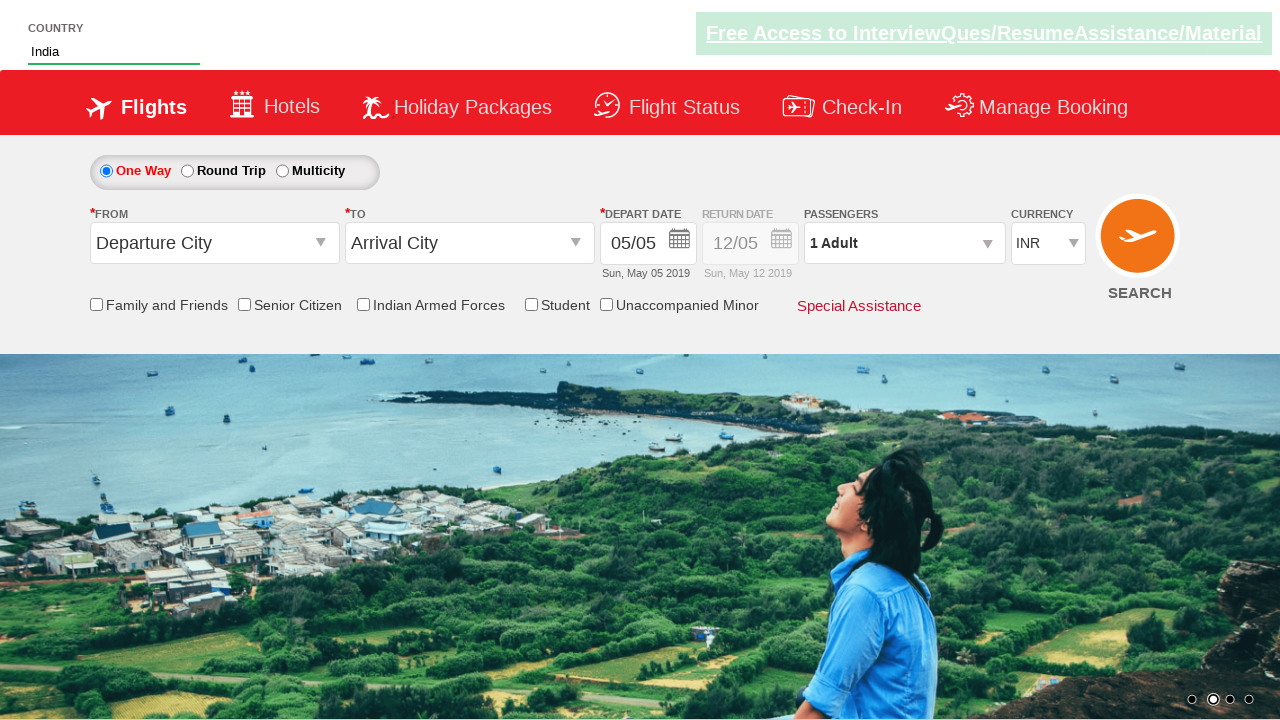